Solves a math captcha by calculating a formula based on a value from the page, then fills the answer and submits the form with checkbox and radio button selections

Starting URL: https://suninjuly.github.io/math.html

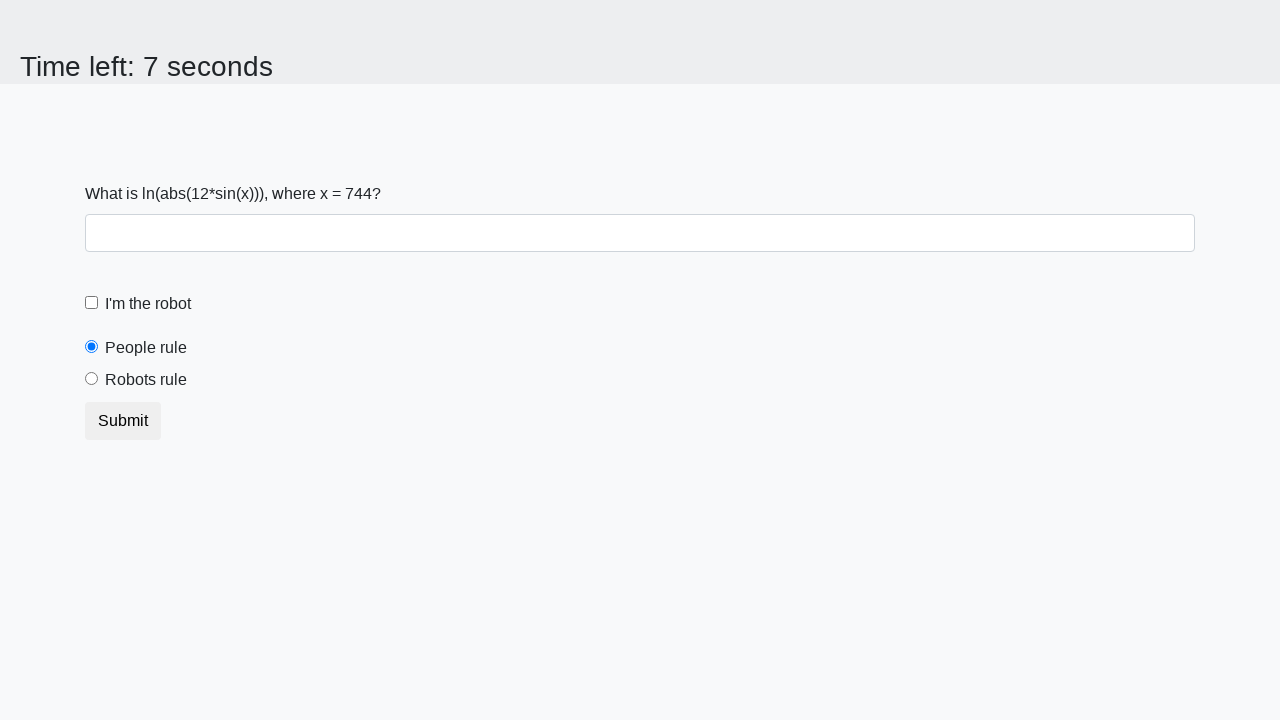

Located the input_value element on the page
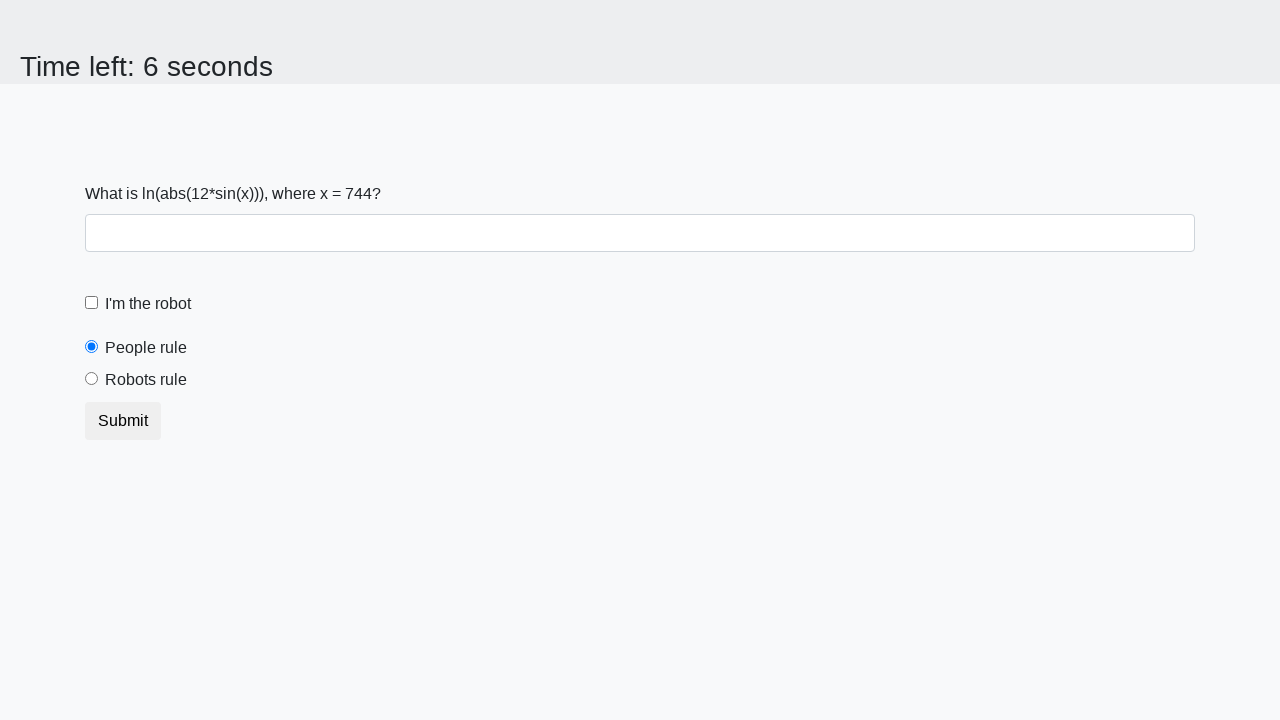

Retrieved the x value from the input_value element
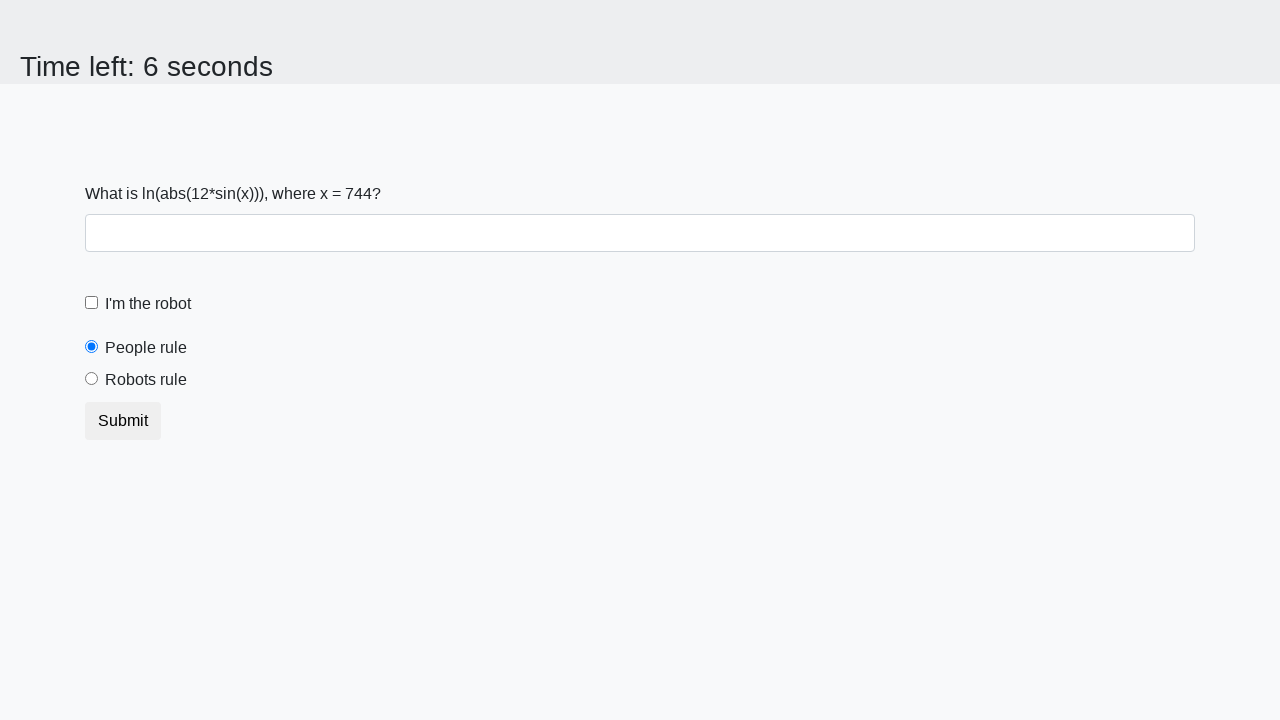

Calculated the answer using the formula log(abs(12*sin(x)))
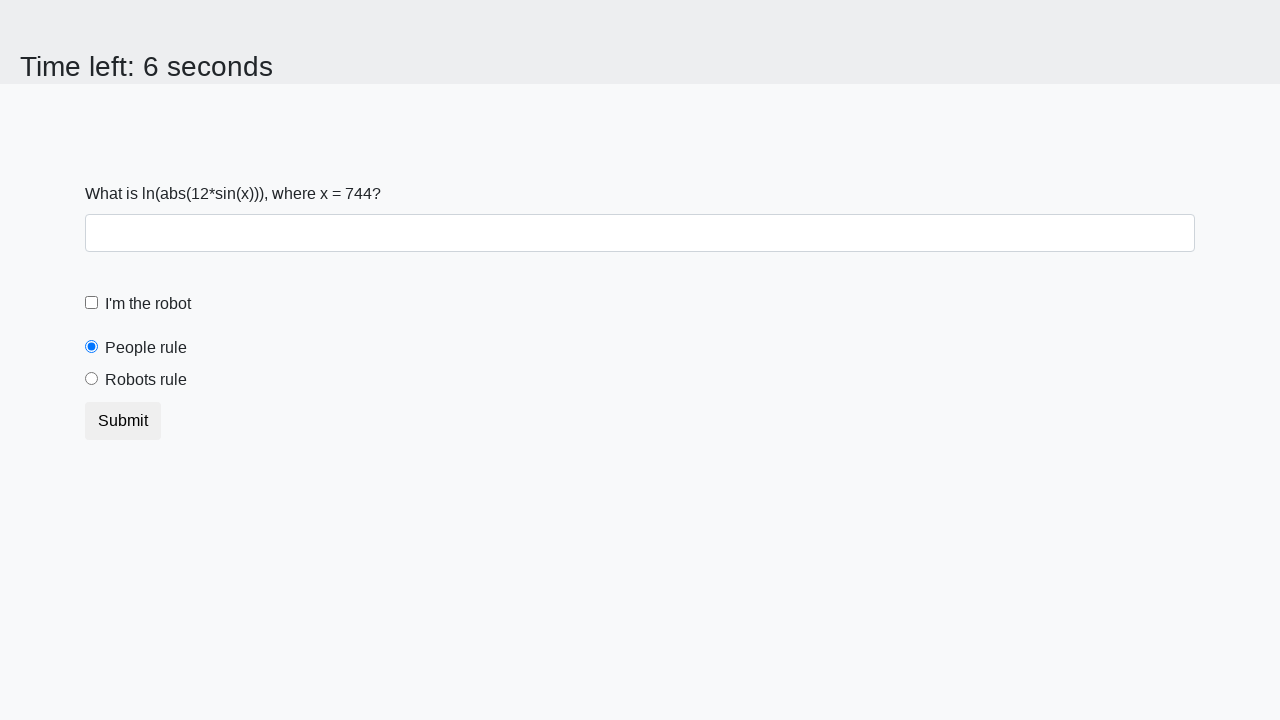

Filled the answer field with the calculated value on #answer
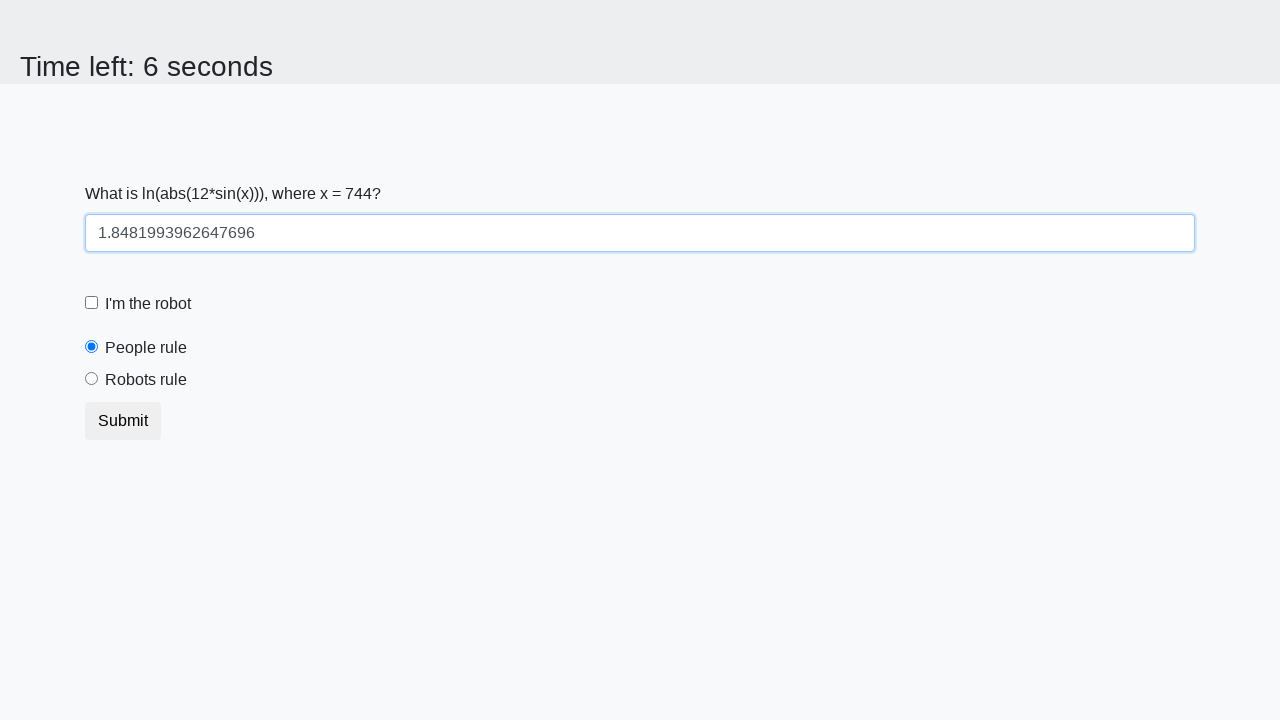

Clicked the 'I'm the robot' checkbox at (92, 303) on #robotCheckbox
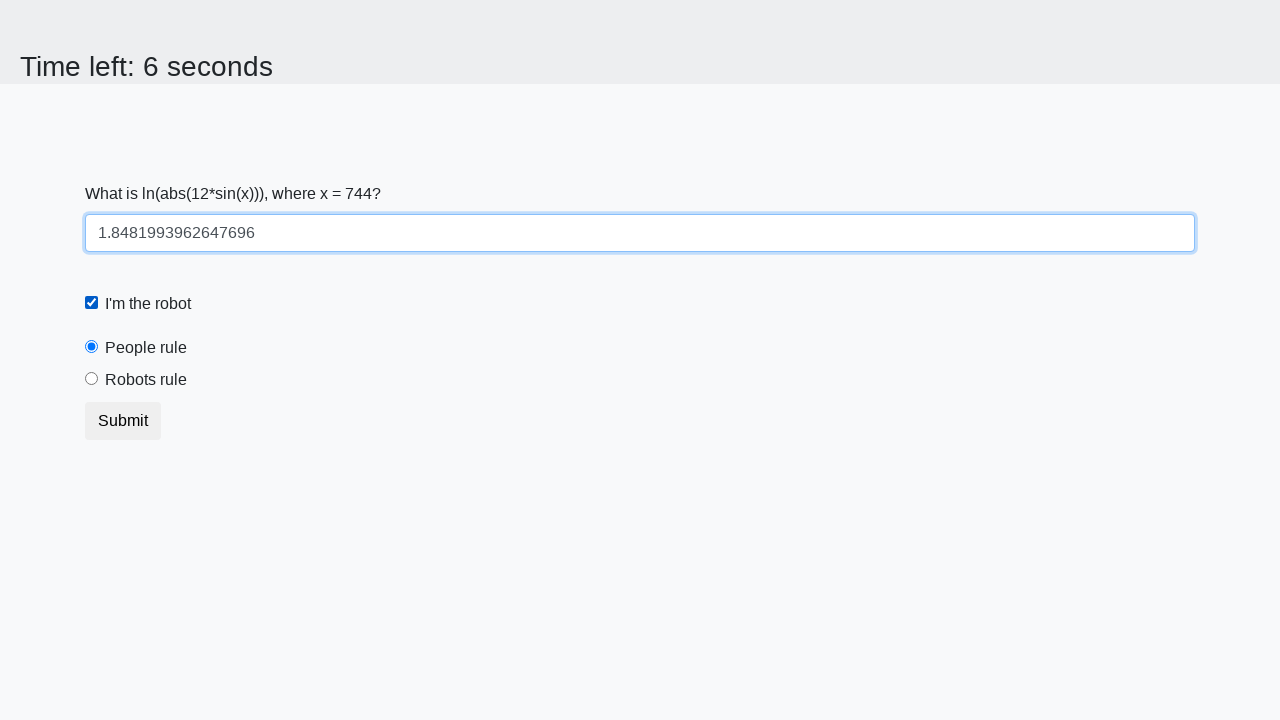

Selected the 'Robots rule!' radio button at (92, 379) on #robotsRule
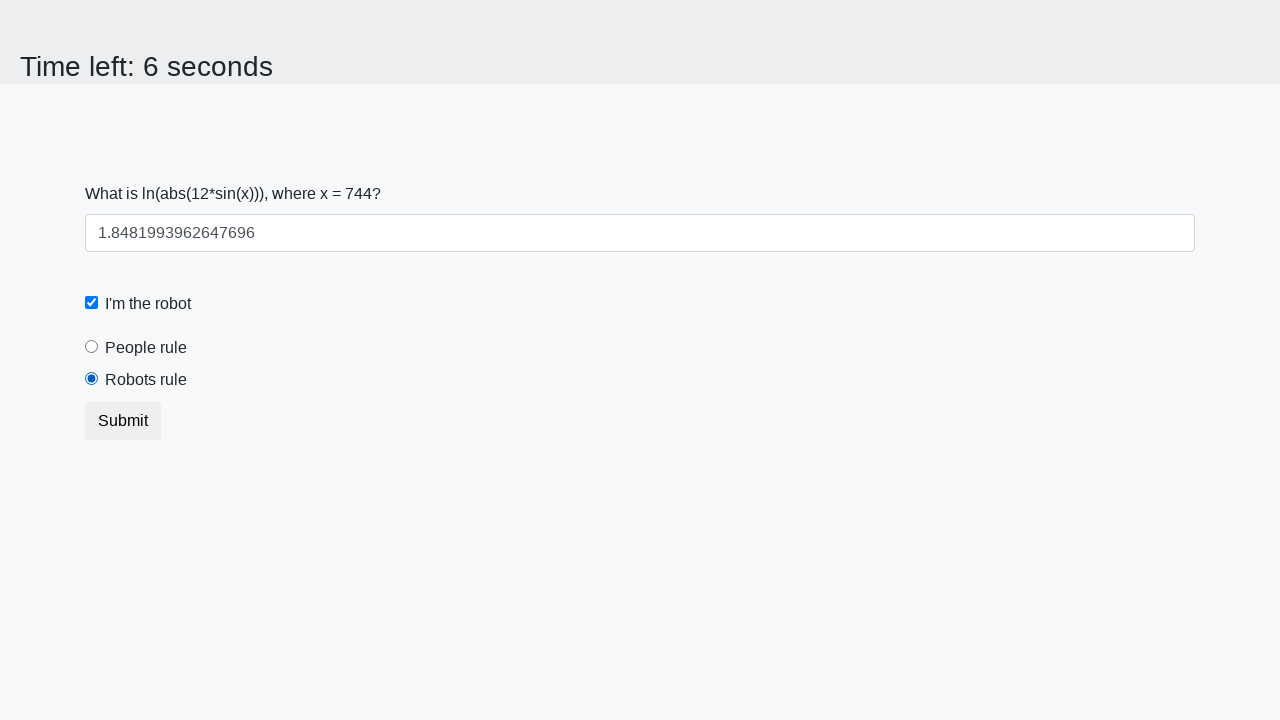

Clicked the submit button to complete the form at (123, 421) on button.btn
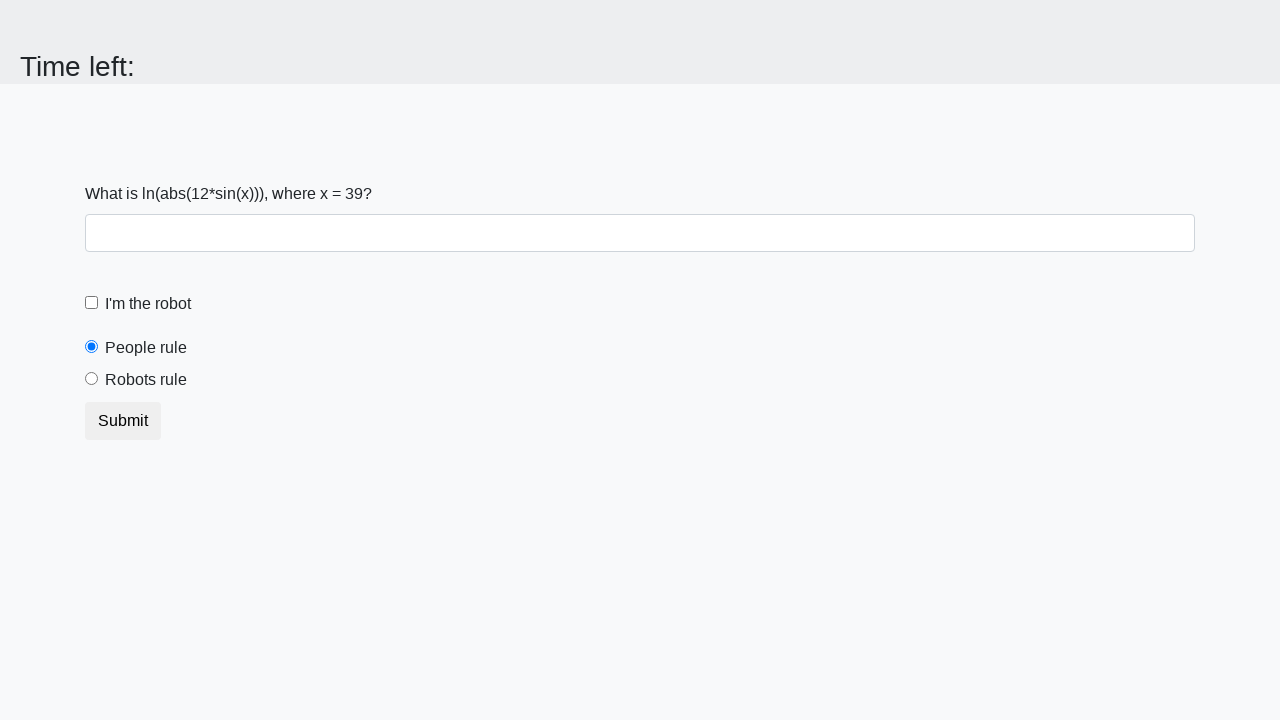

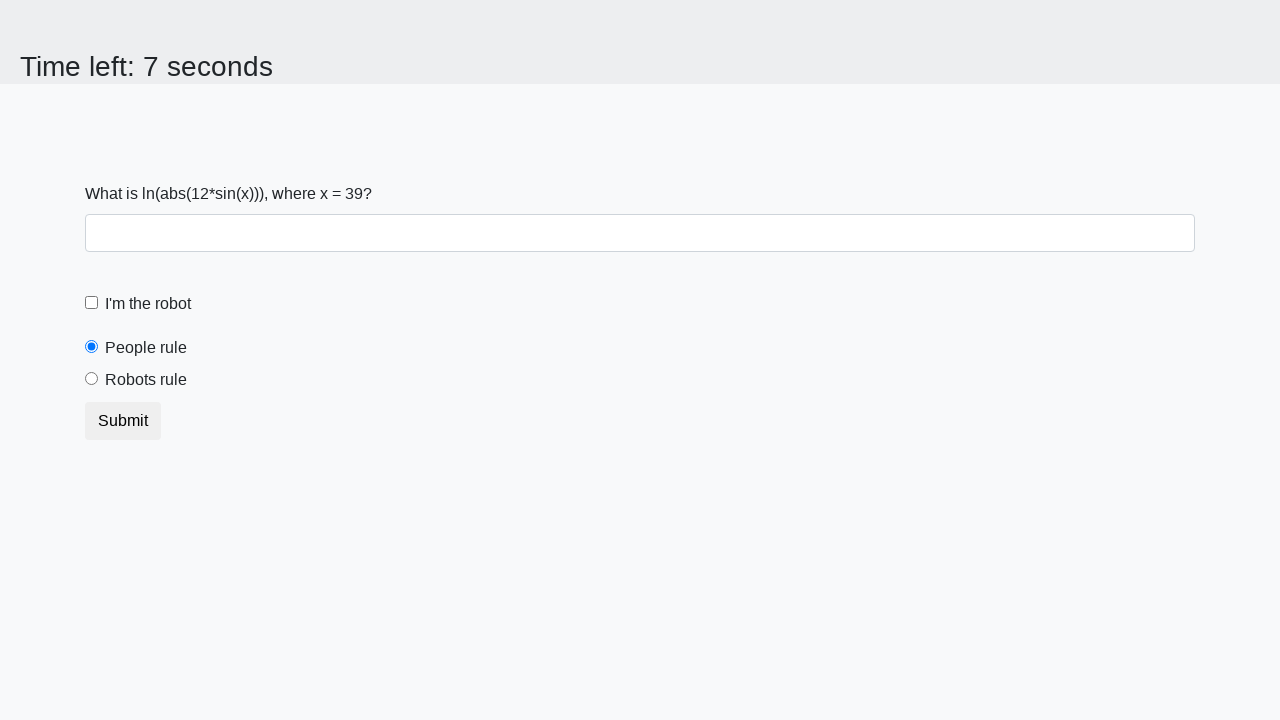